Tests dropdown selection functionality by selecting an option from a dropdown menu using visible text

Starting URL: https://the-internet.herokuapp.com/dropdown

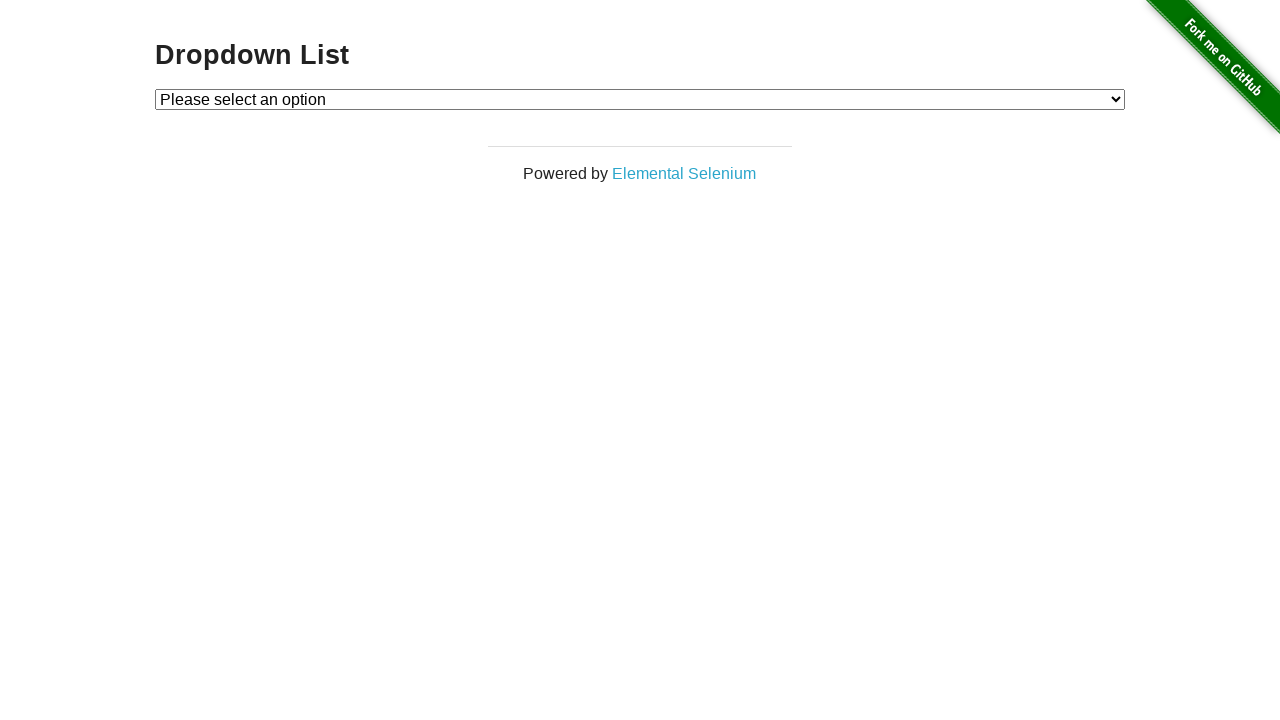

Selected 'Option 1' from the dropdown menu on #dropdown
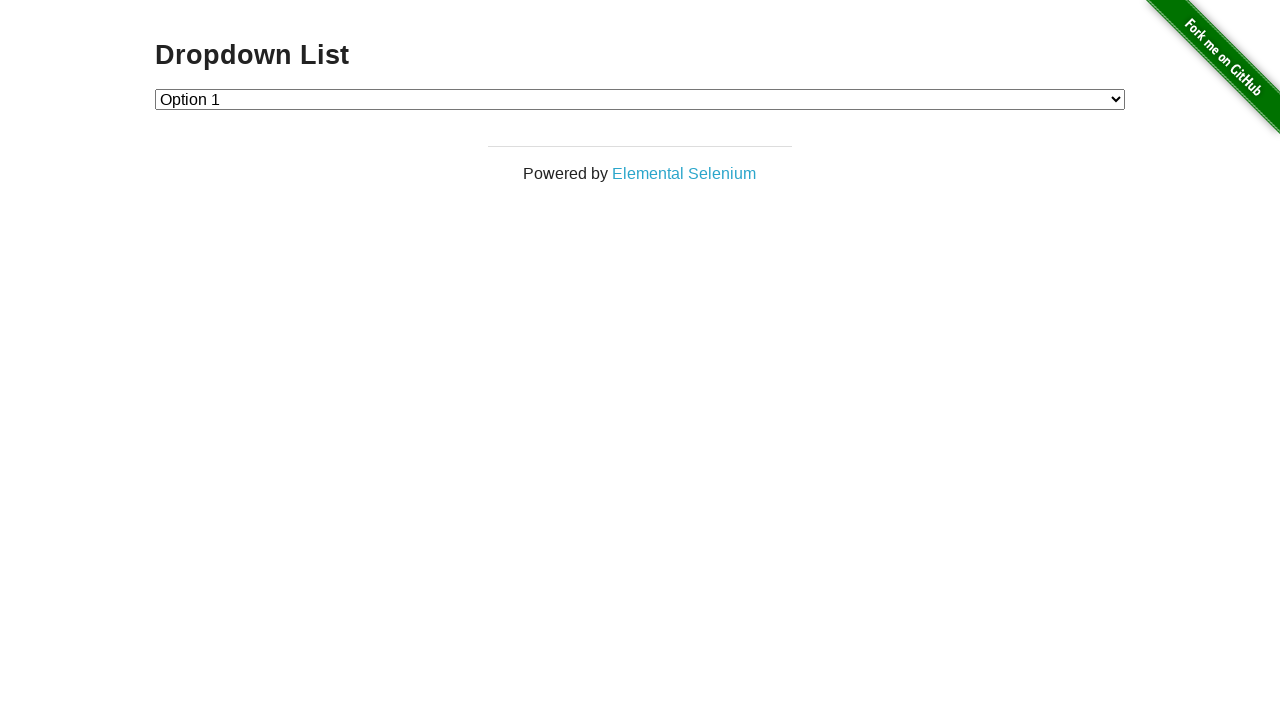

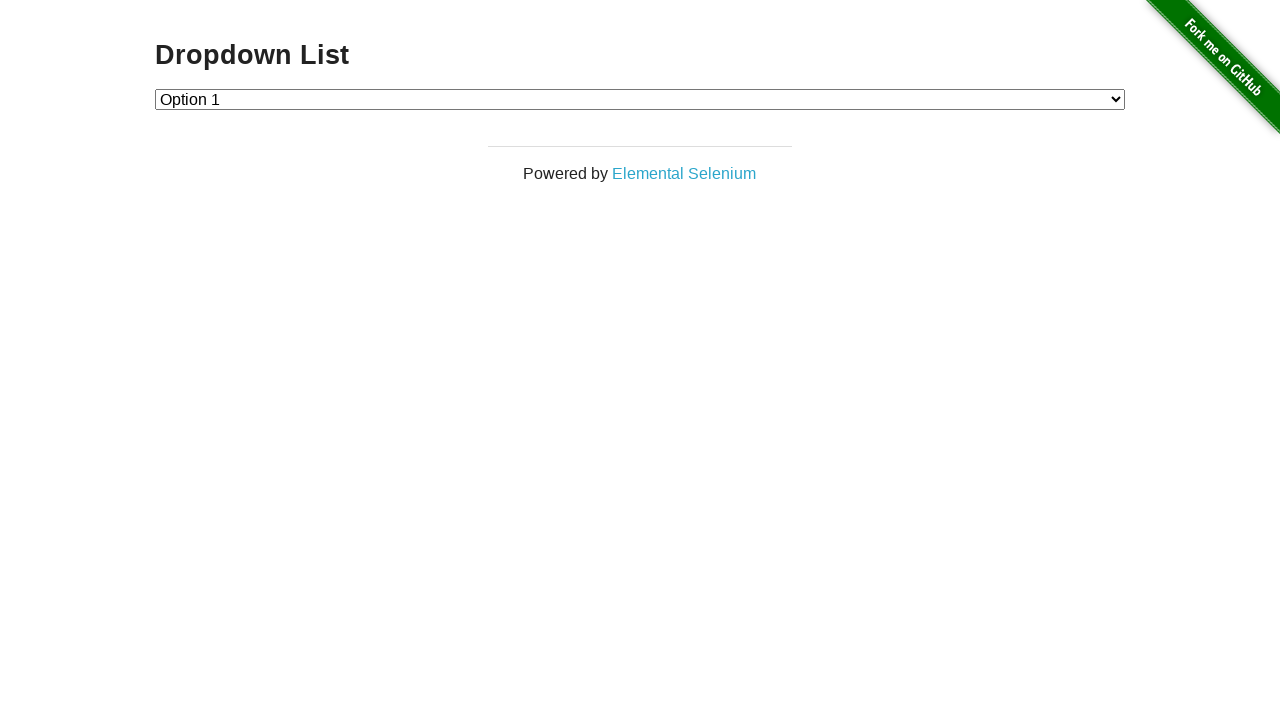